Tests entering text into a JavaScript prompt dialog and verifying the entered text is displayed

Starting URL: https://automationfc.github.io/basic-form/index.html

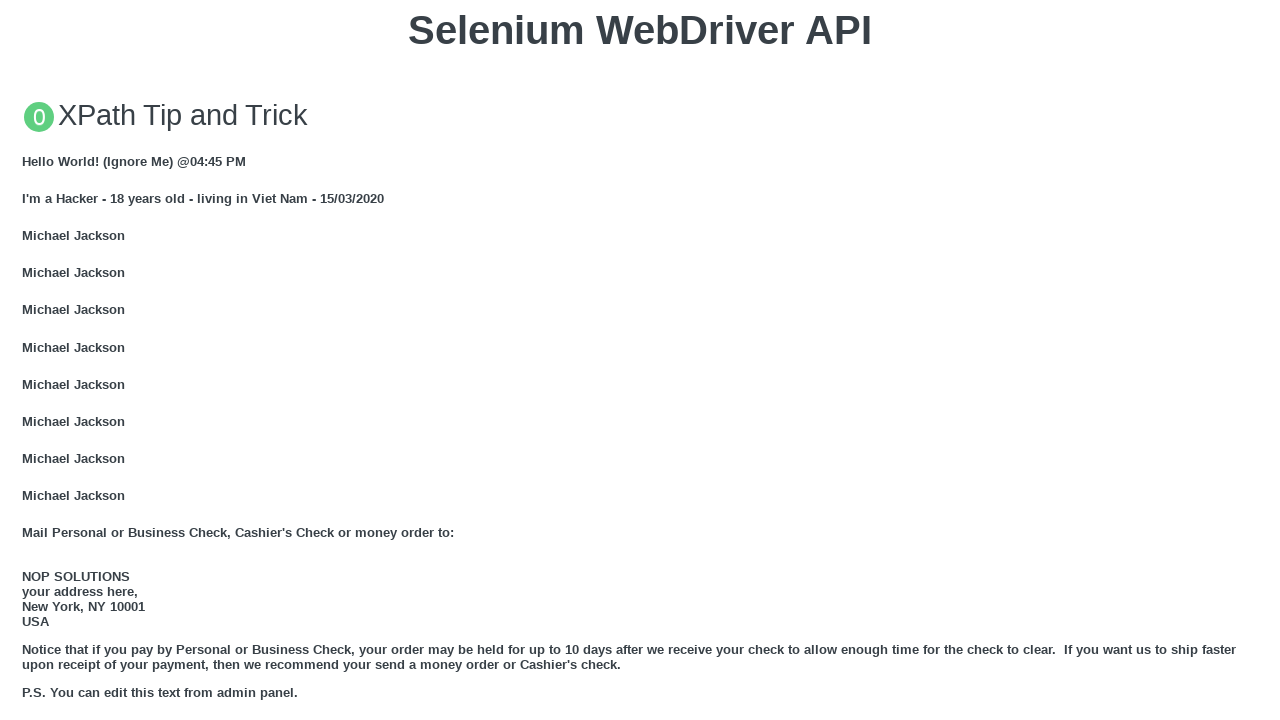

Set up dialog handler to accept prompt with text 'Selenium WebDriver'
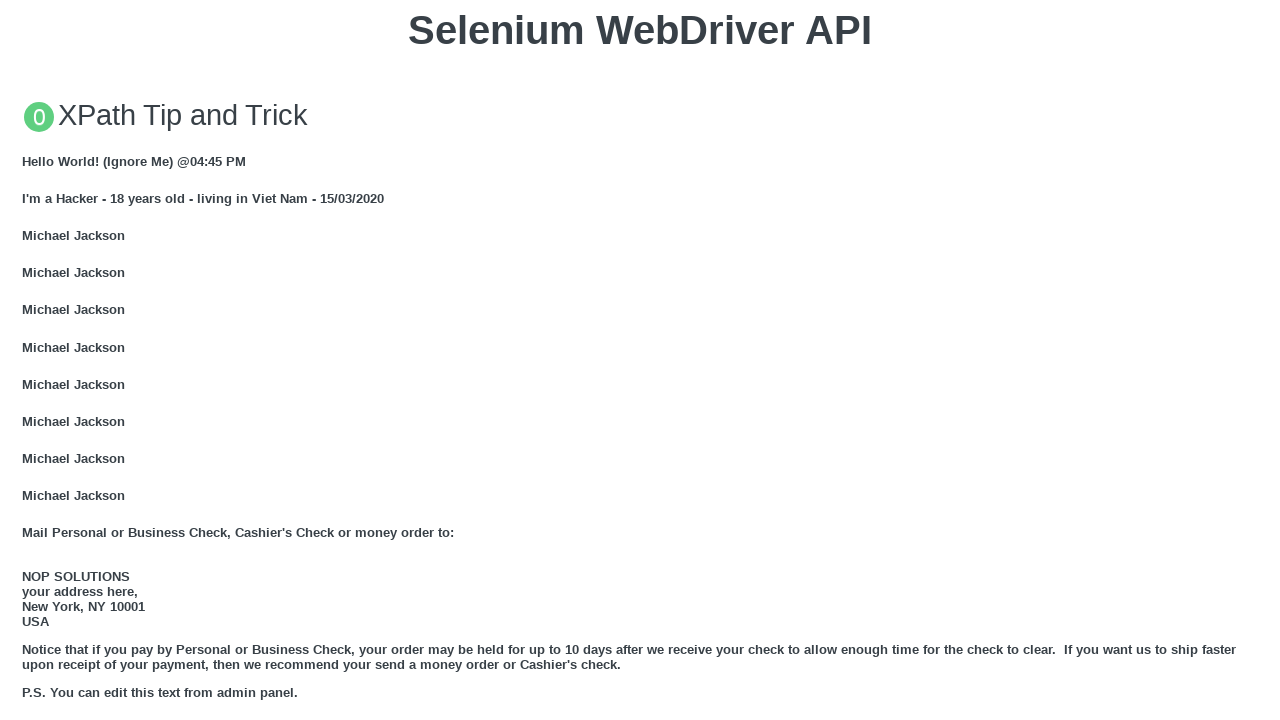

Clicked button to trigger JavaScript prompt dialog at (640, 360) on xpath=//button[text()='Click for JS Prompt']
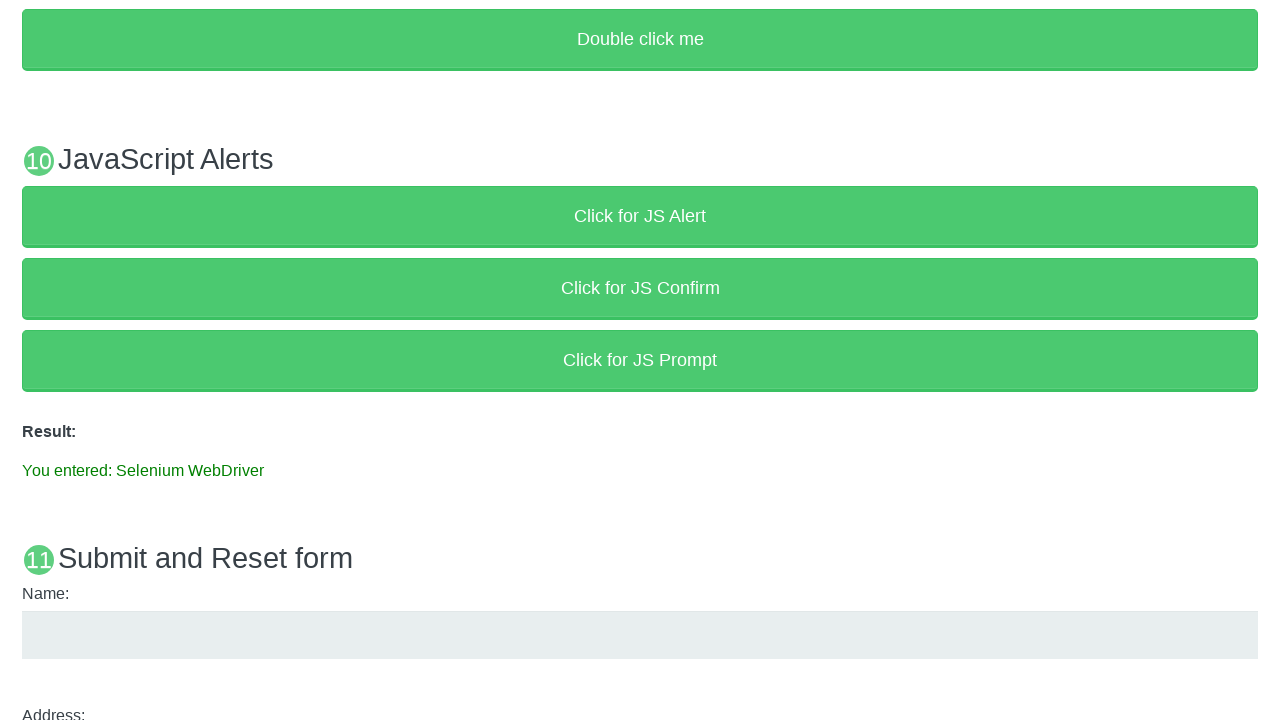

Waited for result paragraph to appear on page
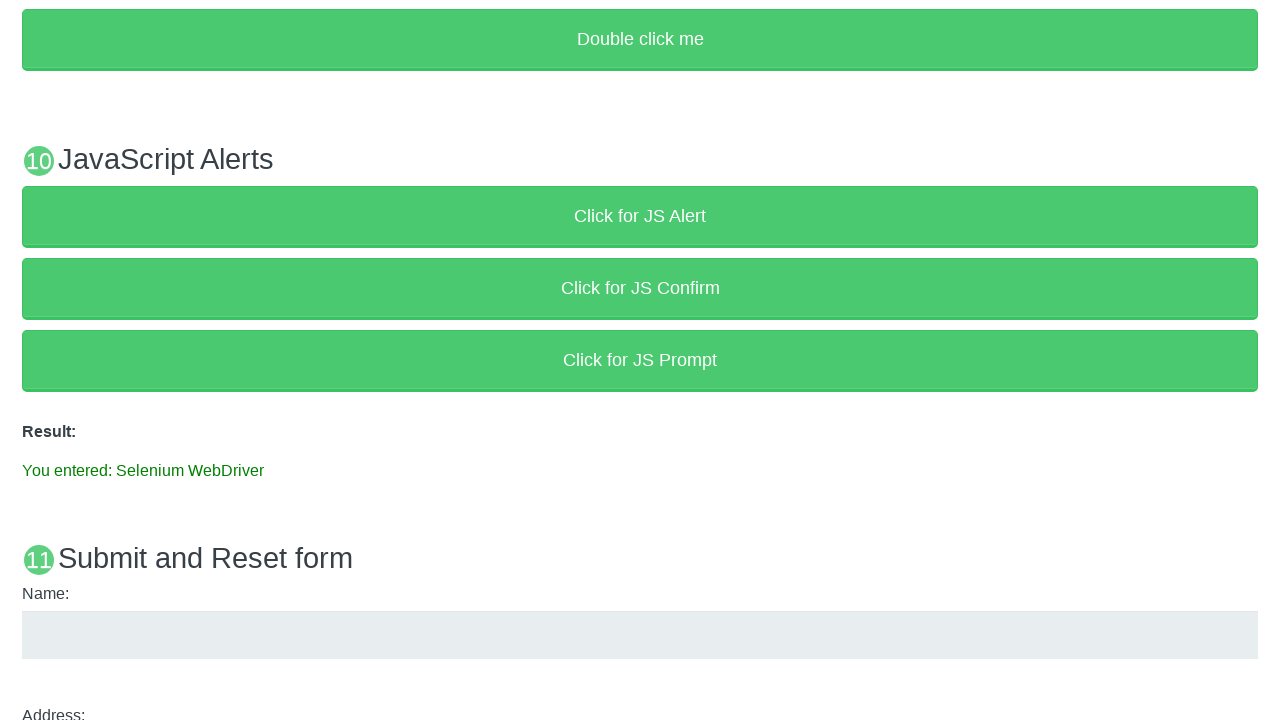

Verified result text shows 'You entered: Selenium WebDriver'
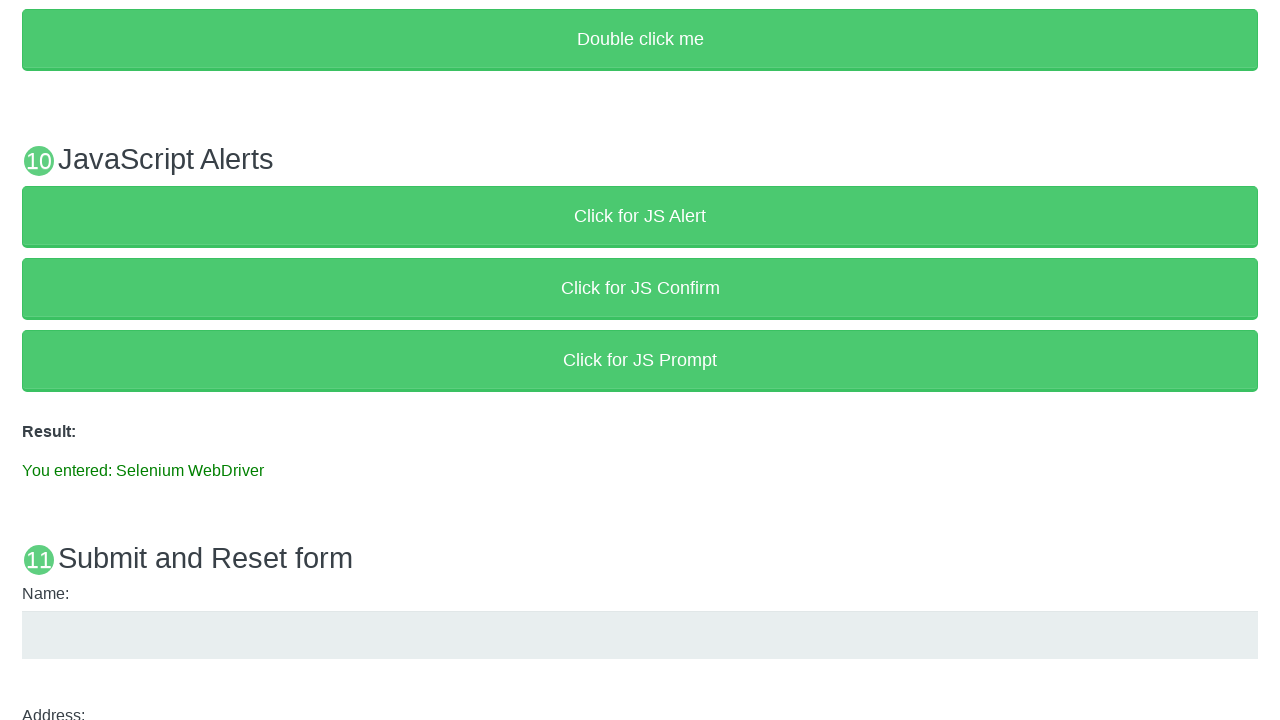

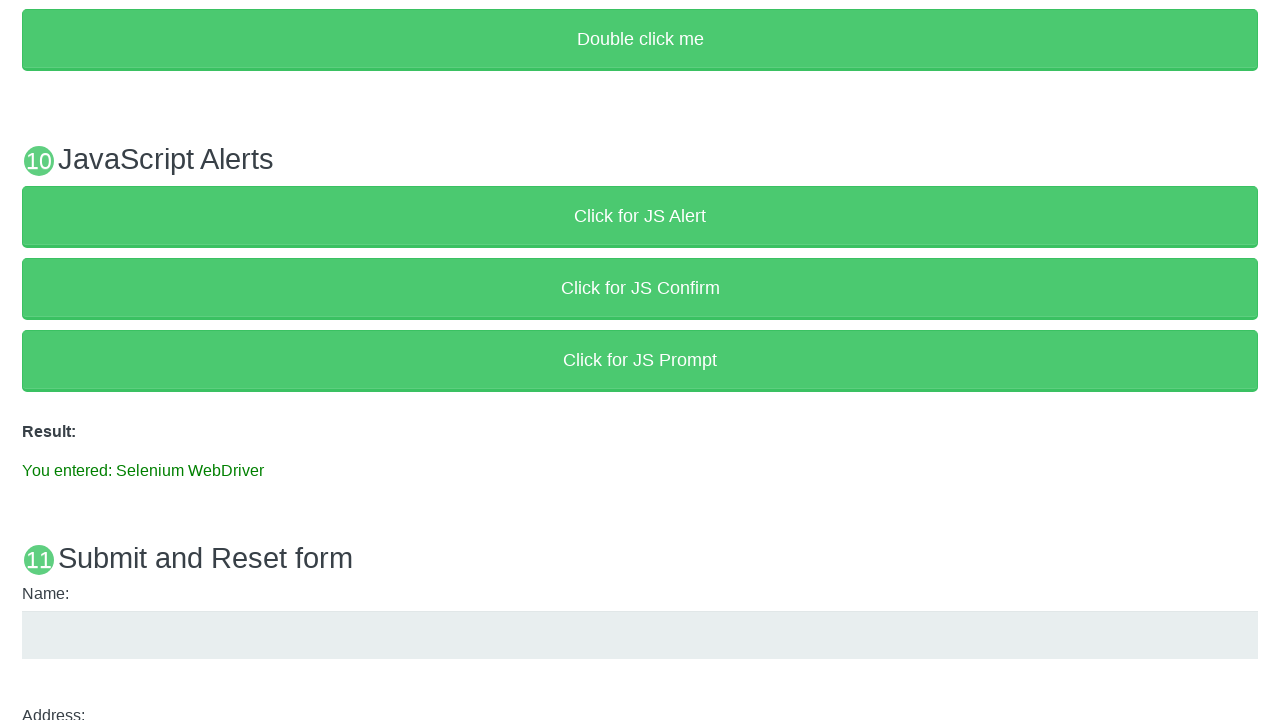